Tests keyboard actions including typing text, selecting all with keyboard shortcut, copying, tabbing to next field, and pasting the copied text

Starting URL: https://gotranscript.com/text-compare

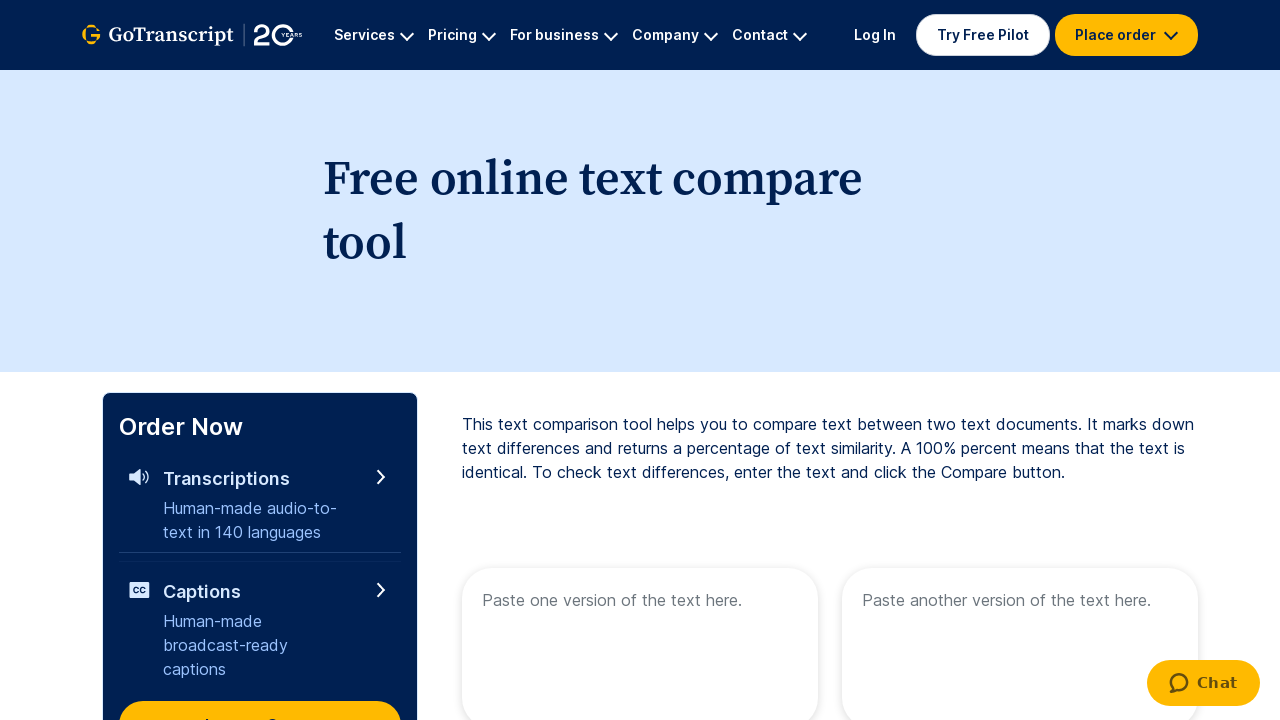

Typed 'Welcome to automation' into the first text area on [name='text1']
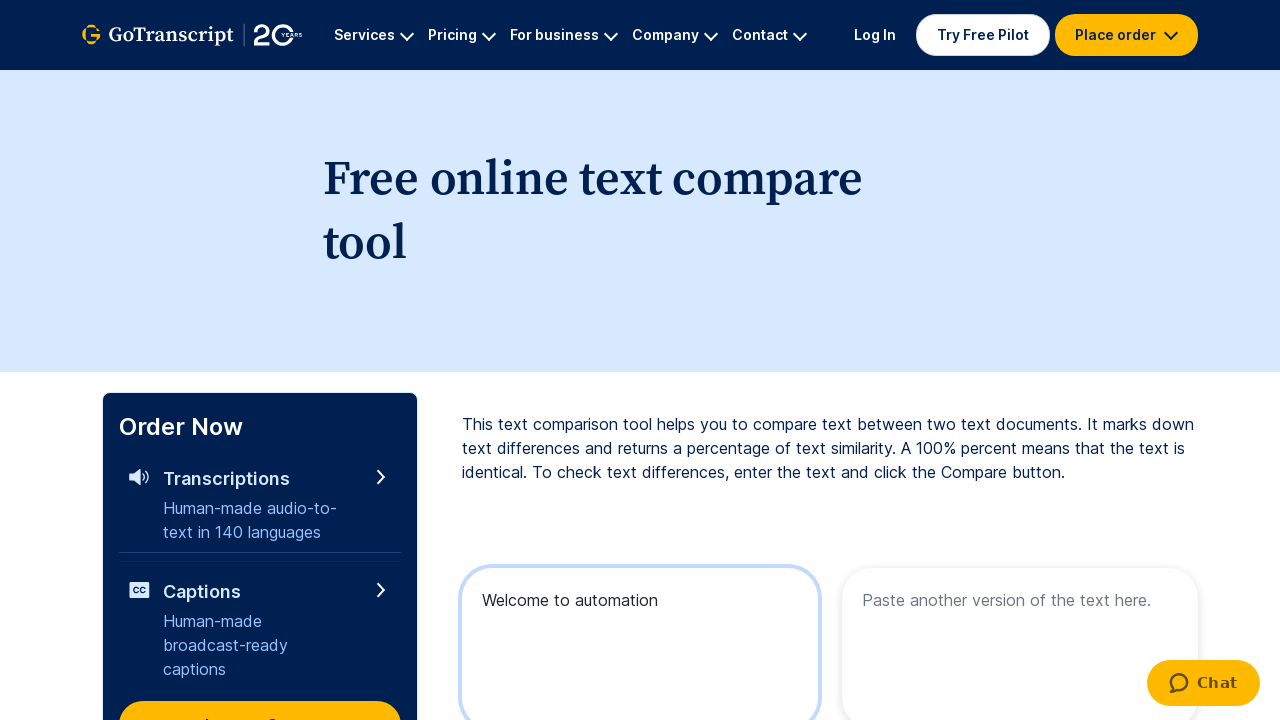

Selected all text in the first text area using Ctrl+A
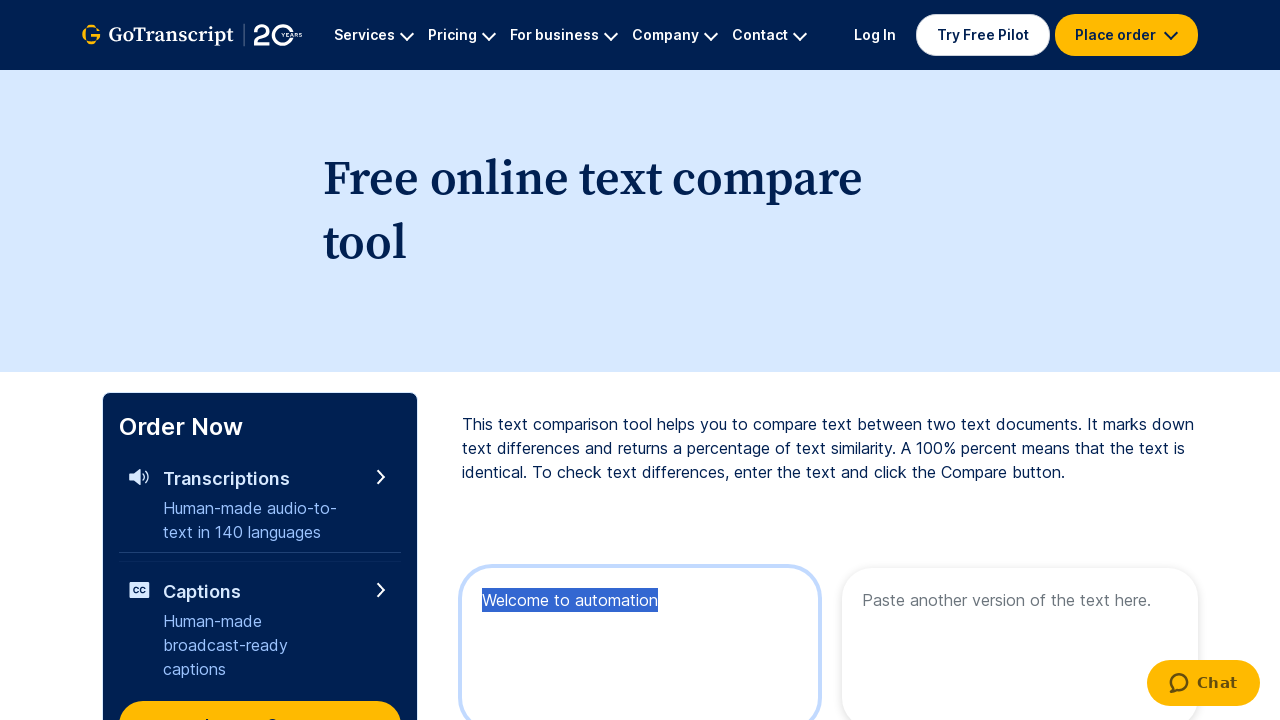

Copied selected text using Ctrl+C
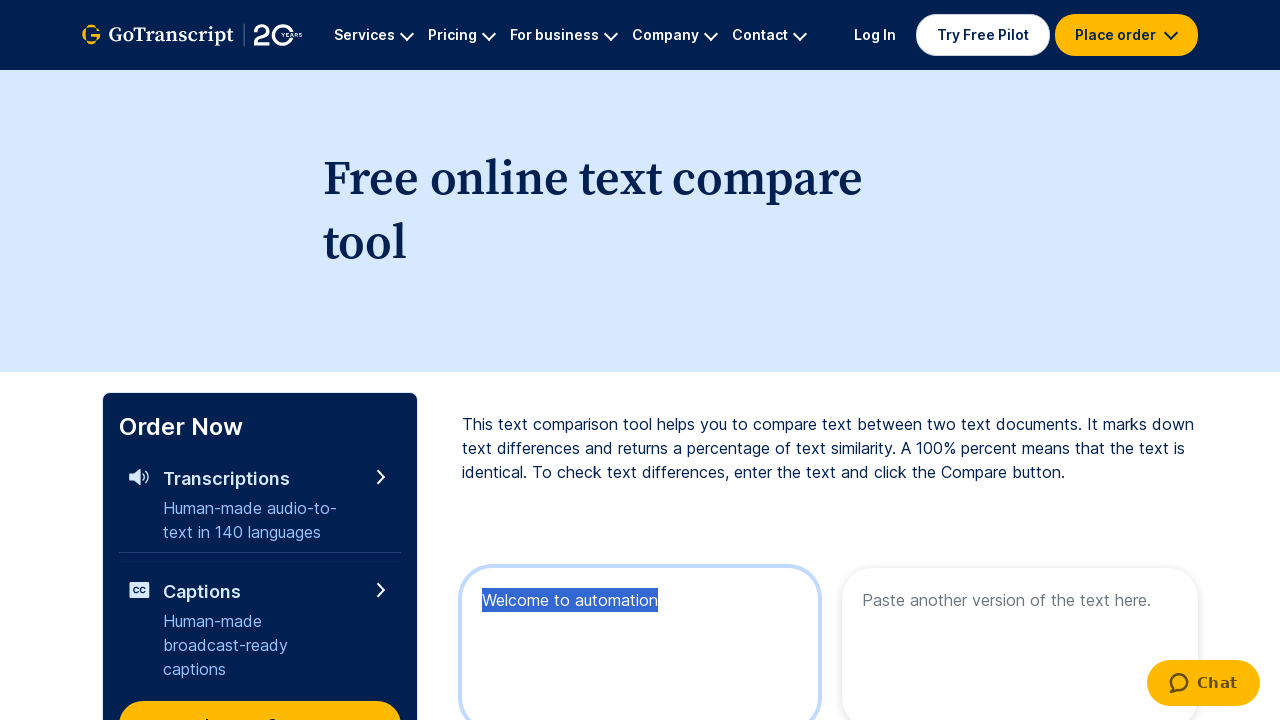

Pressed Tab key down to move to next field
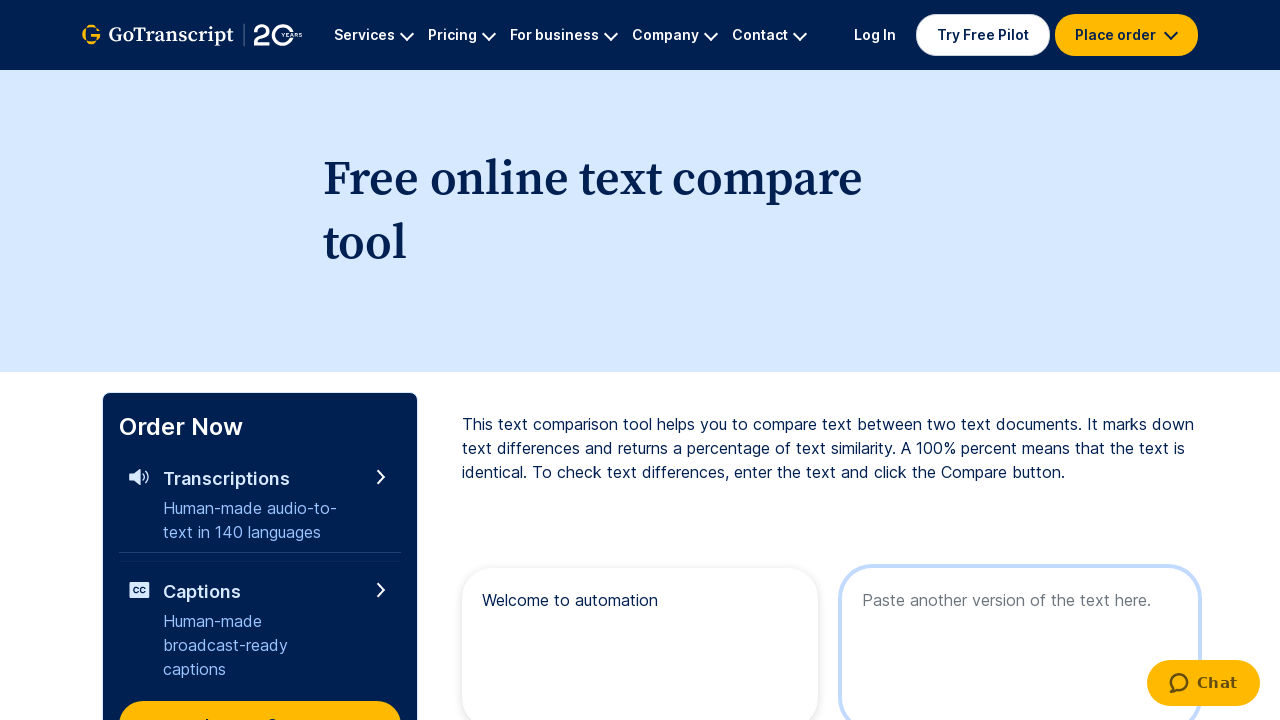

Released Tab key
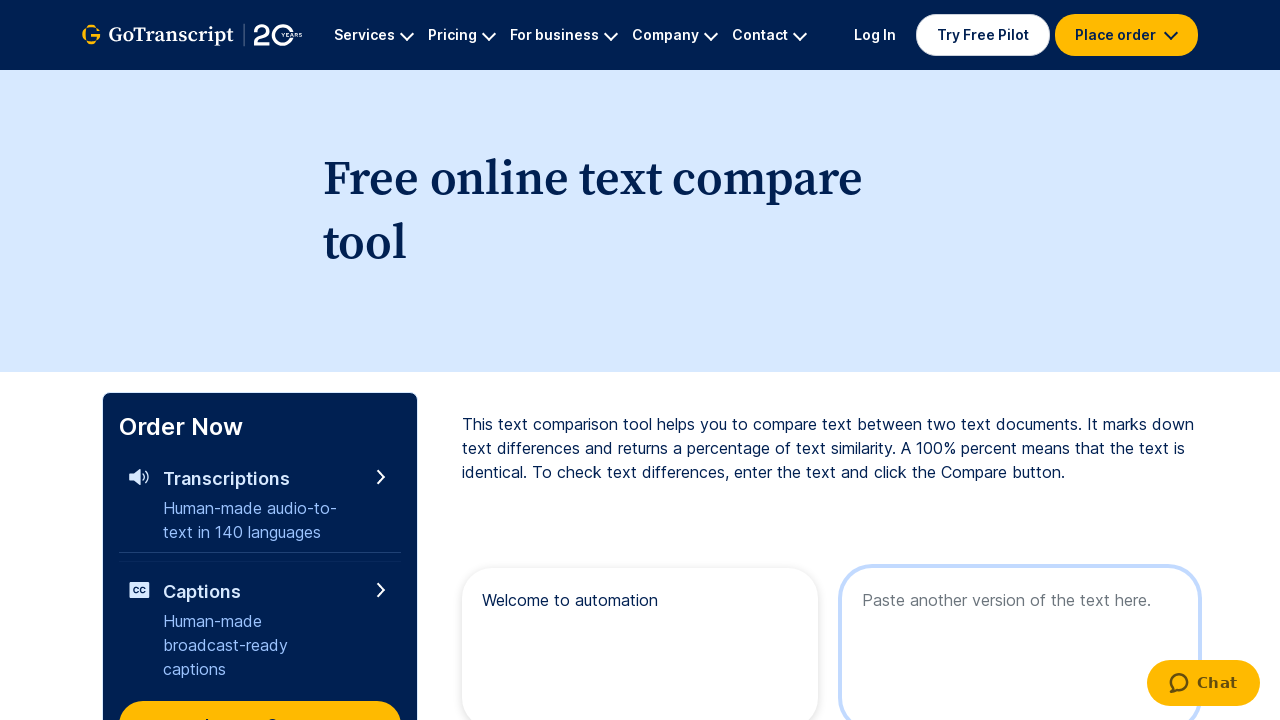

Pasted copied text into the second text area using Ctrl+V
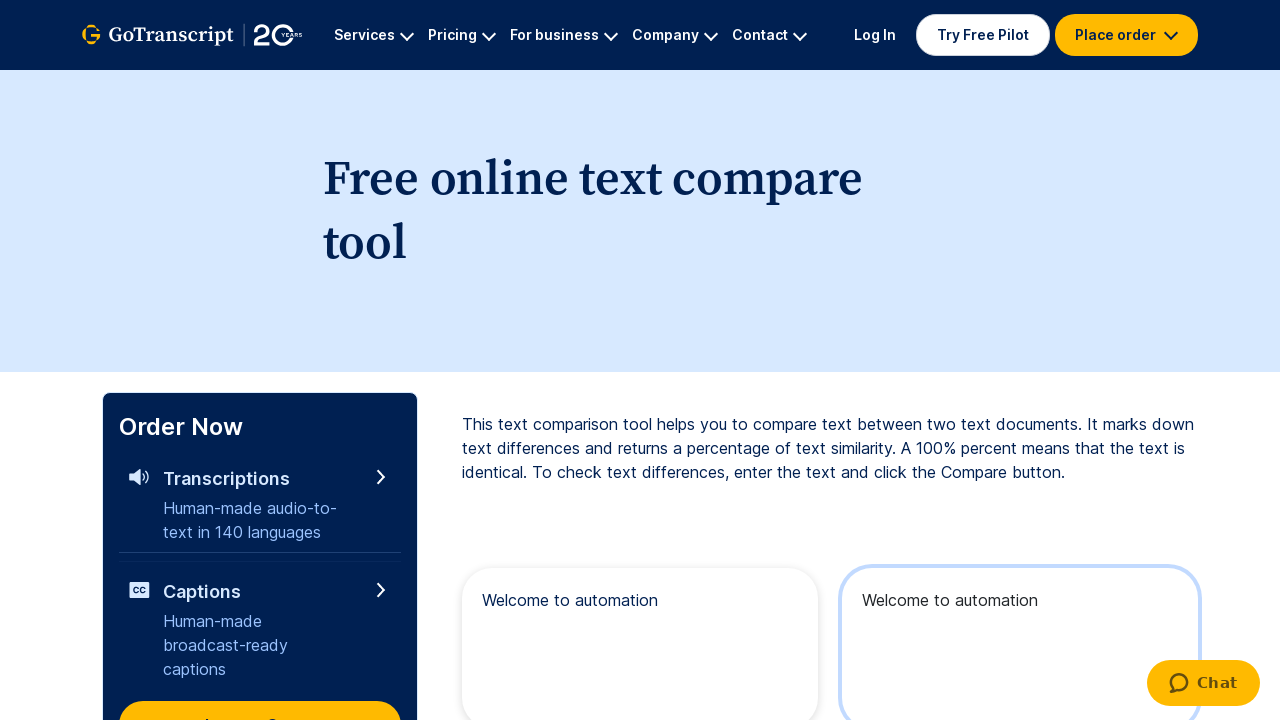

Waited 2 seconds for all keyboard actions to complete
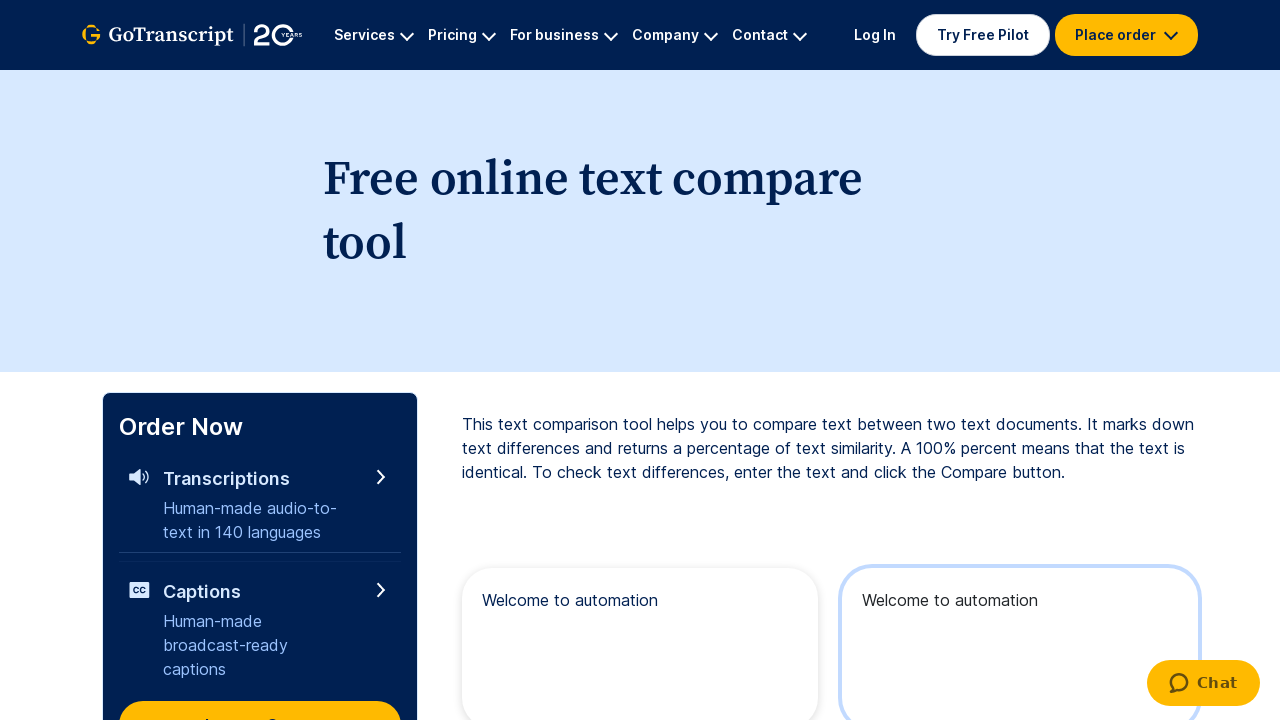

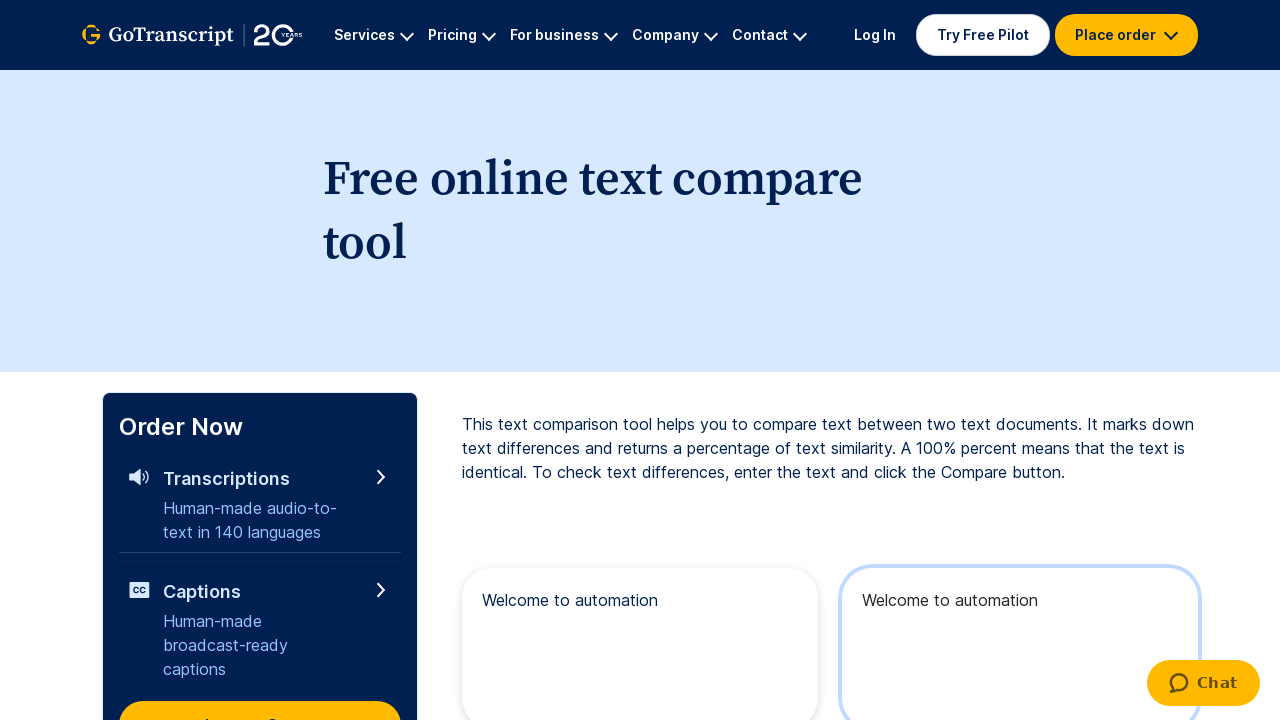